Navigates to the Polish news portal wp.pl and waits for the page to load completely.

Starting URL: http://www.wp.pl

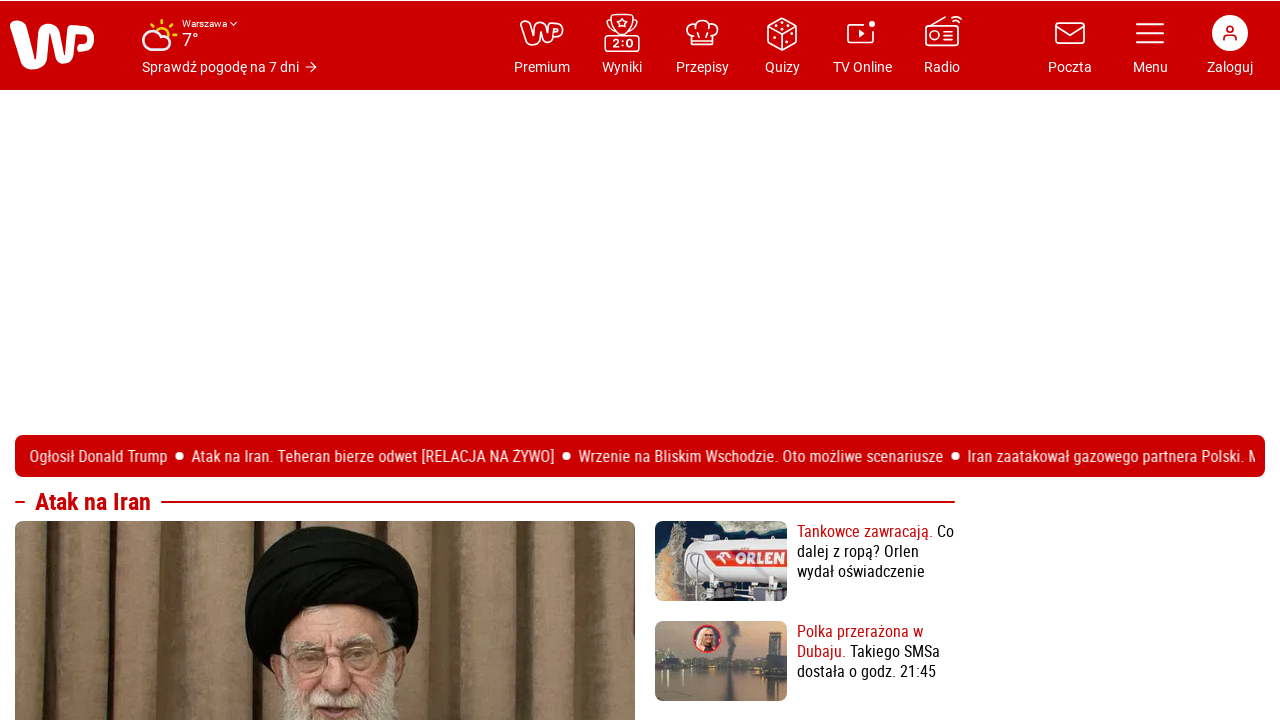

Navigated to Polish news portal wp.pl
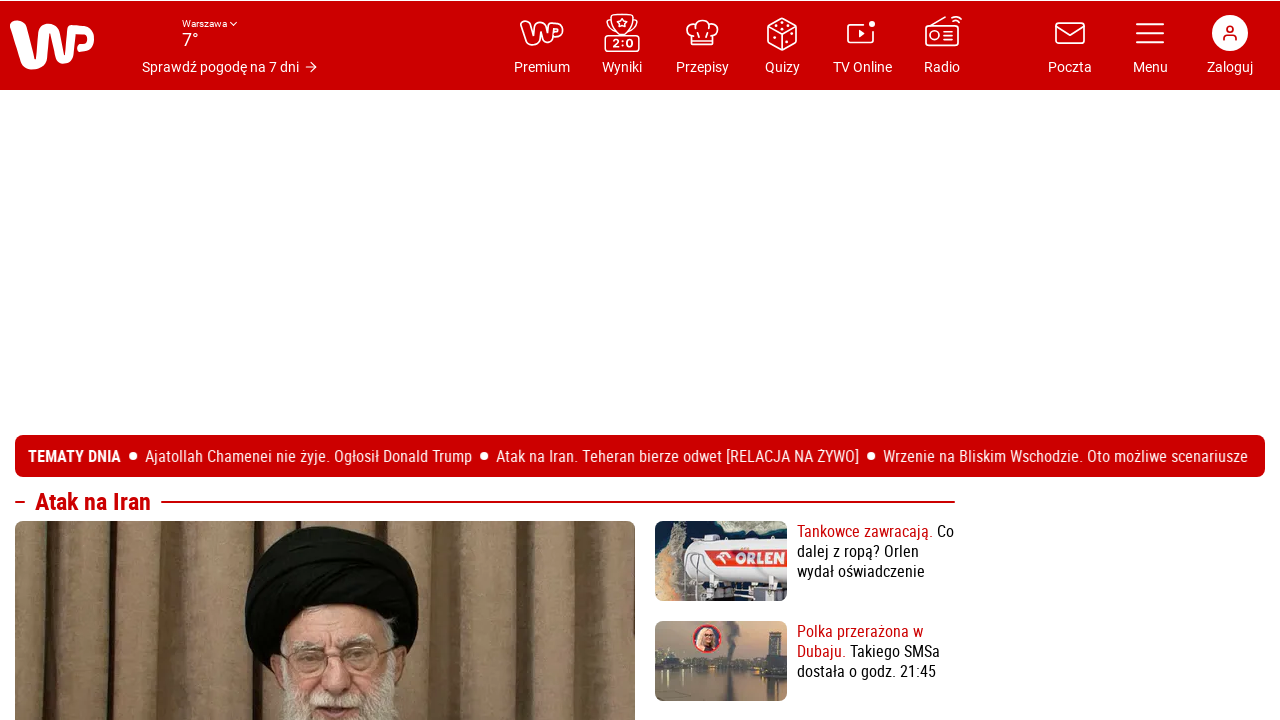

Page loaded completely - DOM content ready
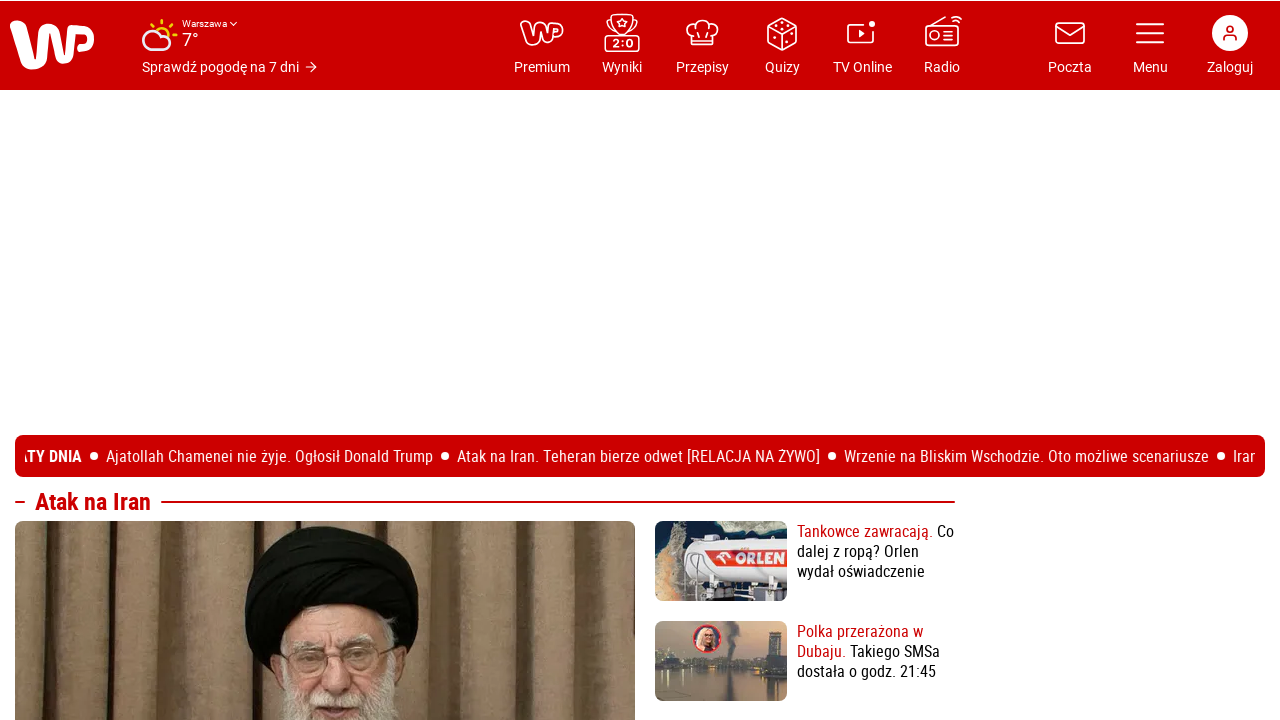

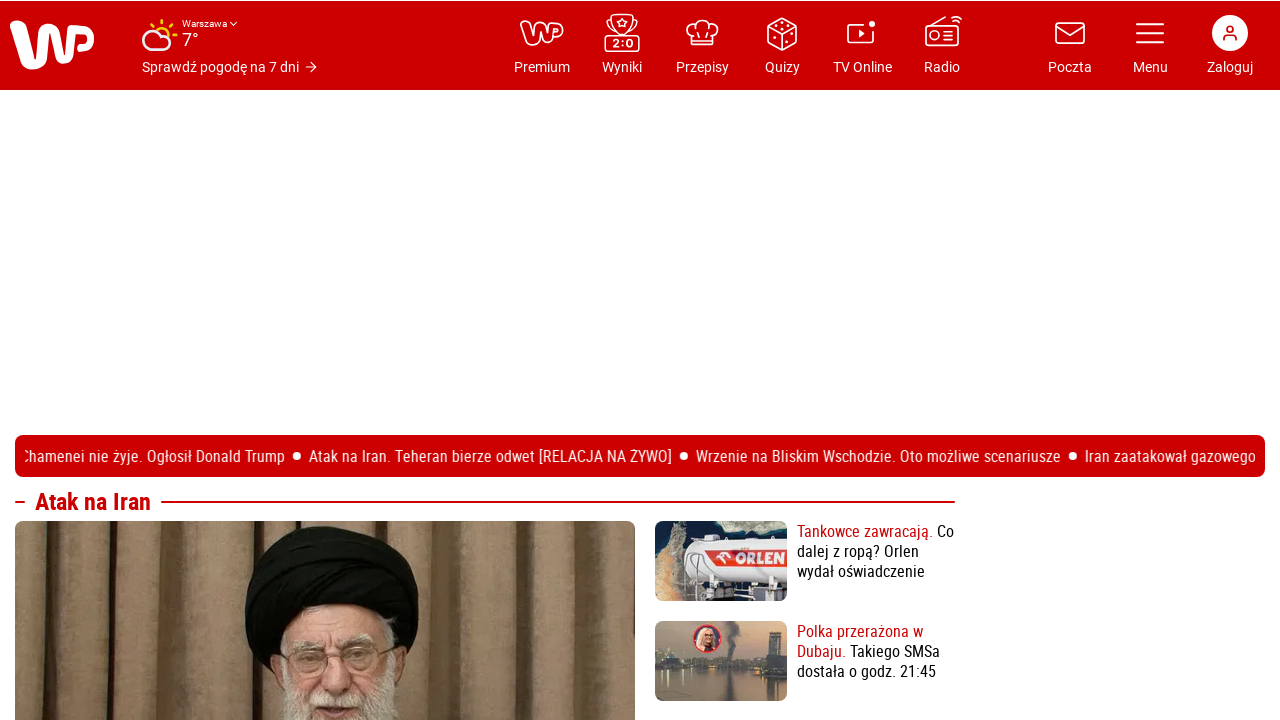